Navigates to GeeksforGeeks website and verifies the page title

Starting URL: https://www.geeksforgeeks.org/

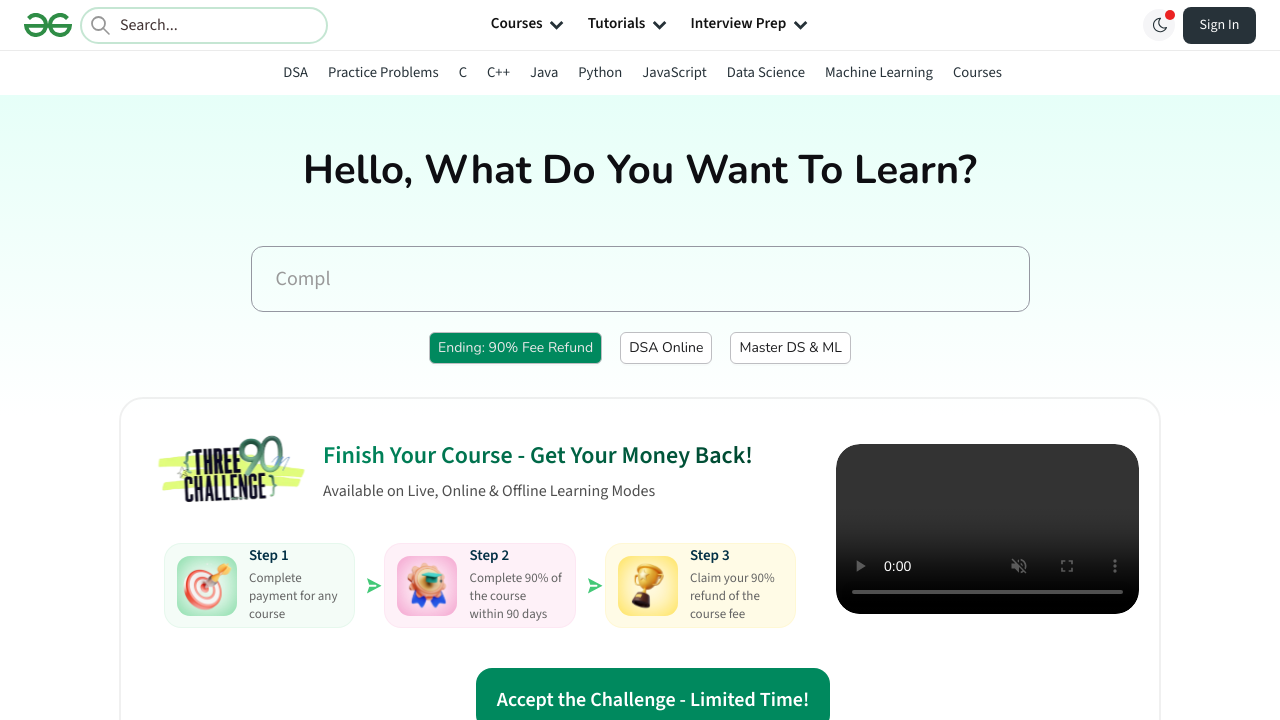

Retrieved page title from GeeksforGeeks website
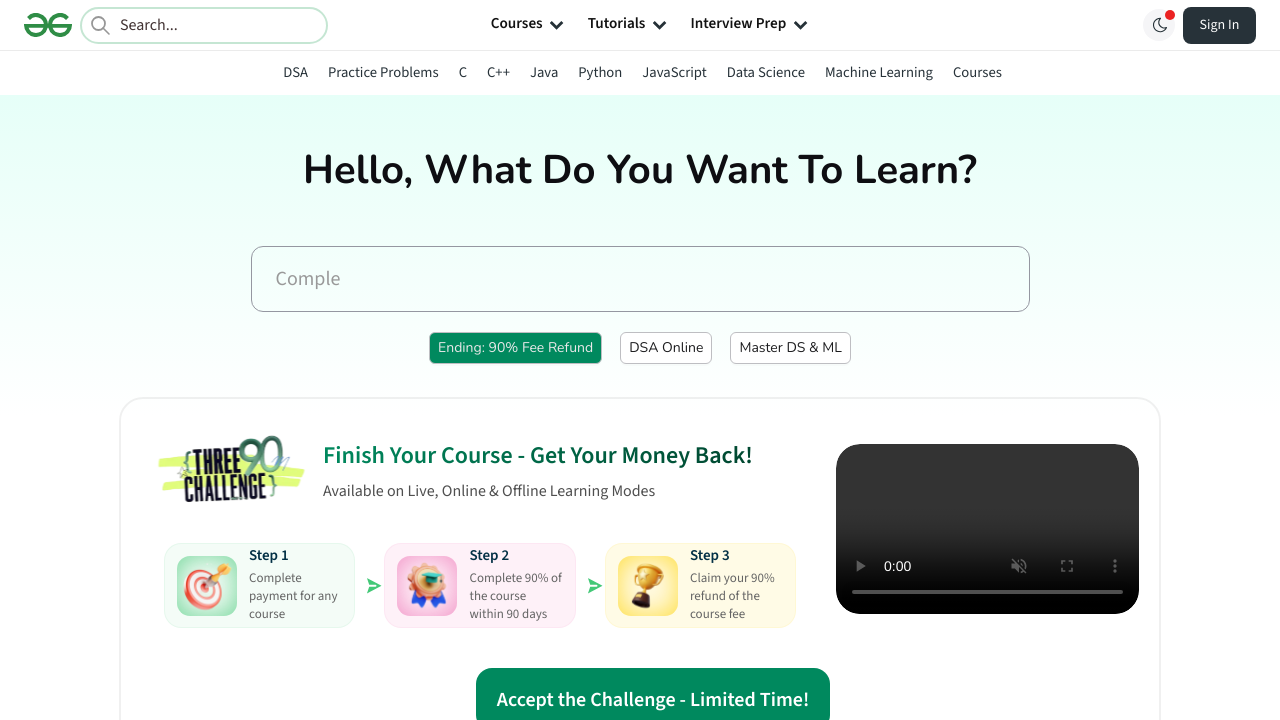

Set expected title for verification
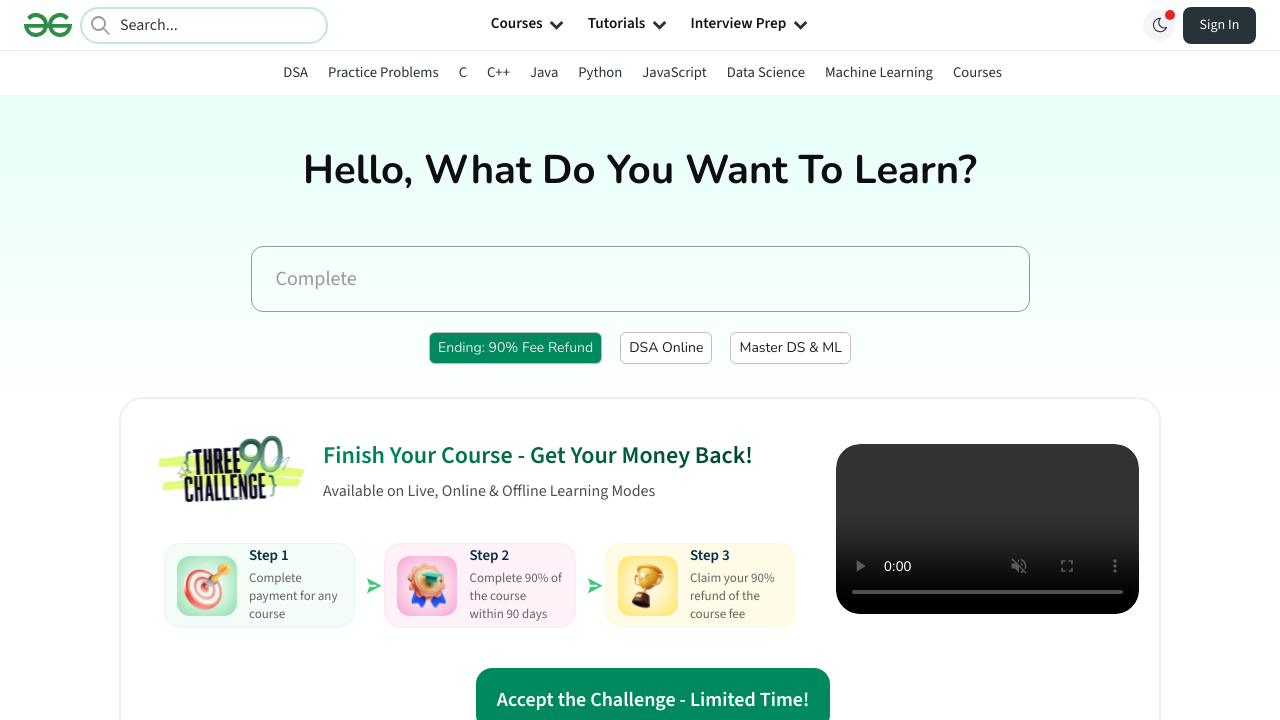

Title verification failed - actual title does not match expected title
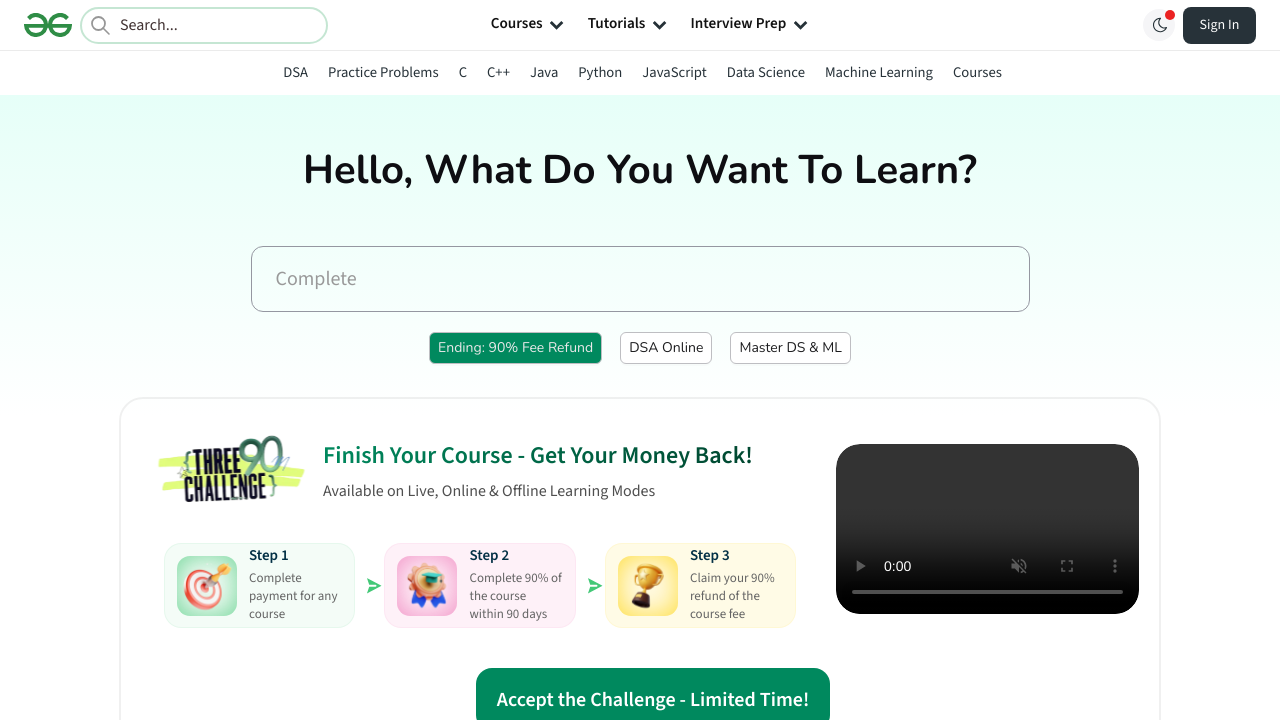

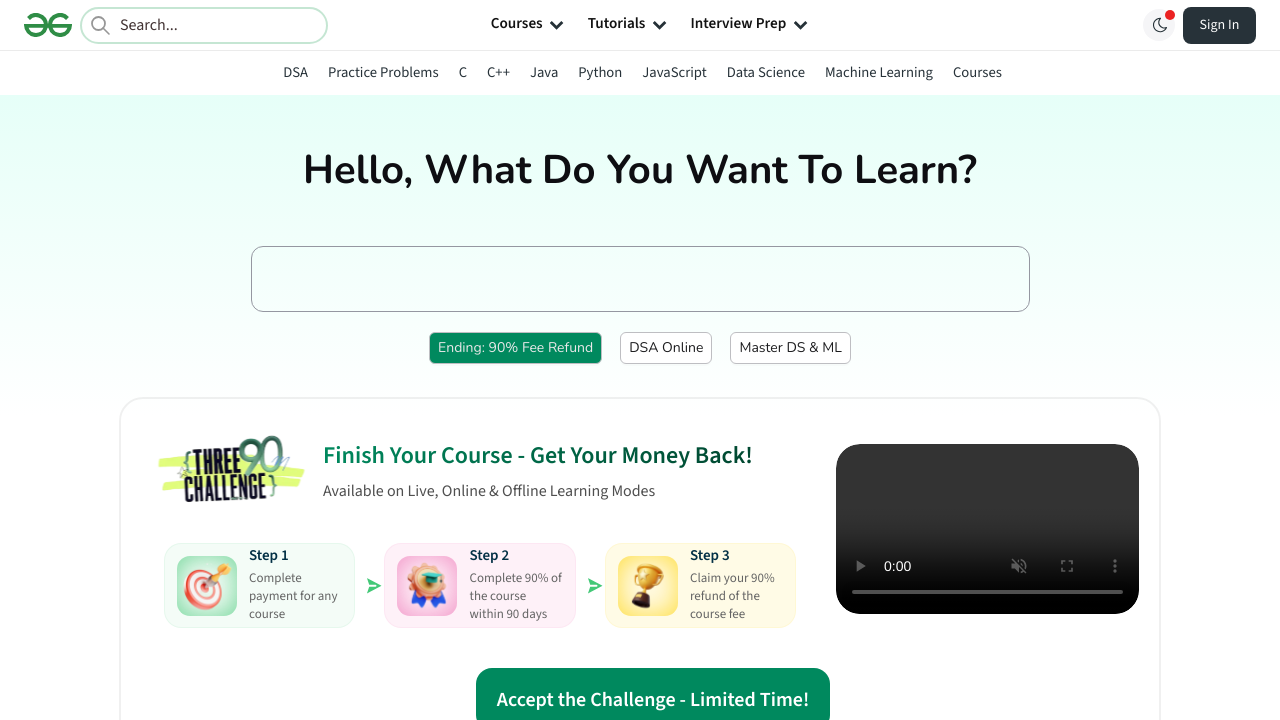